Navigates to a drag and drop demo page and performs a drag and drop operation on column headers in a data table

Starting URL: https://www.leafground.com/

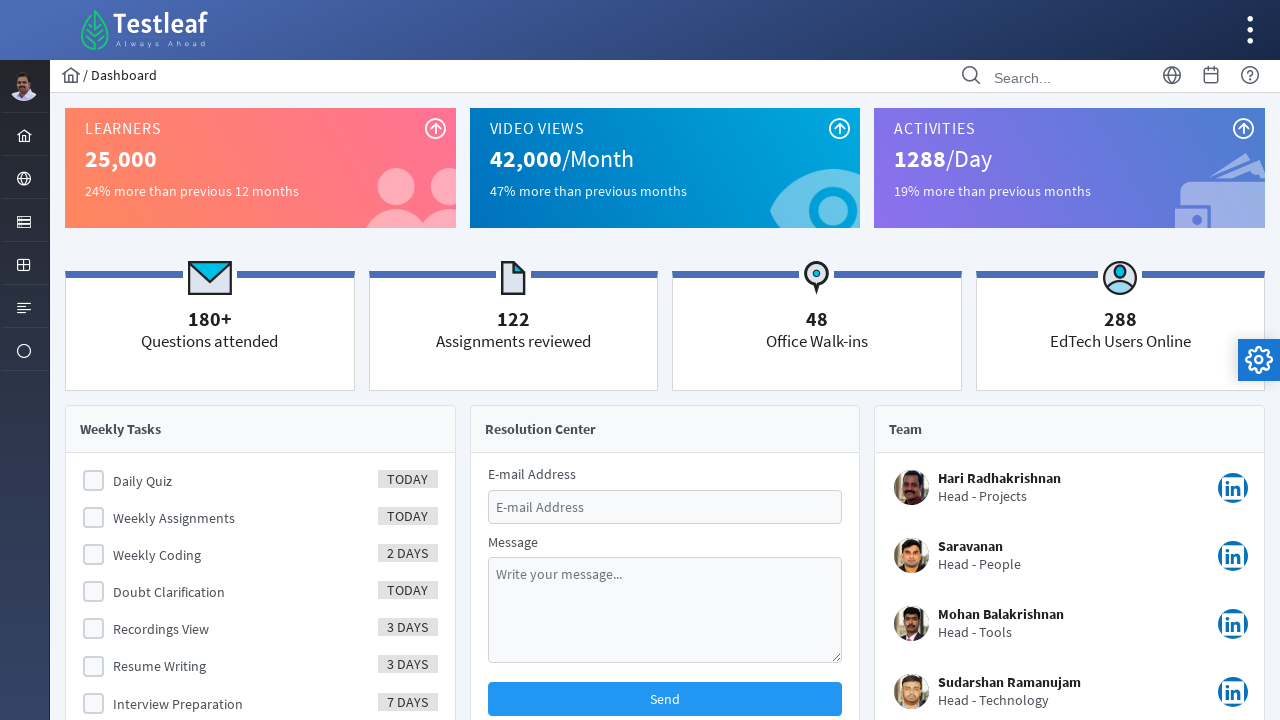

Navigated to LeafGround home page
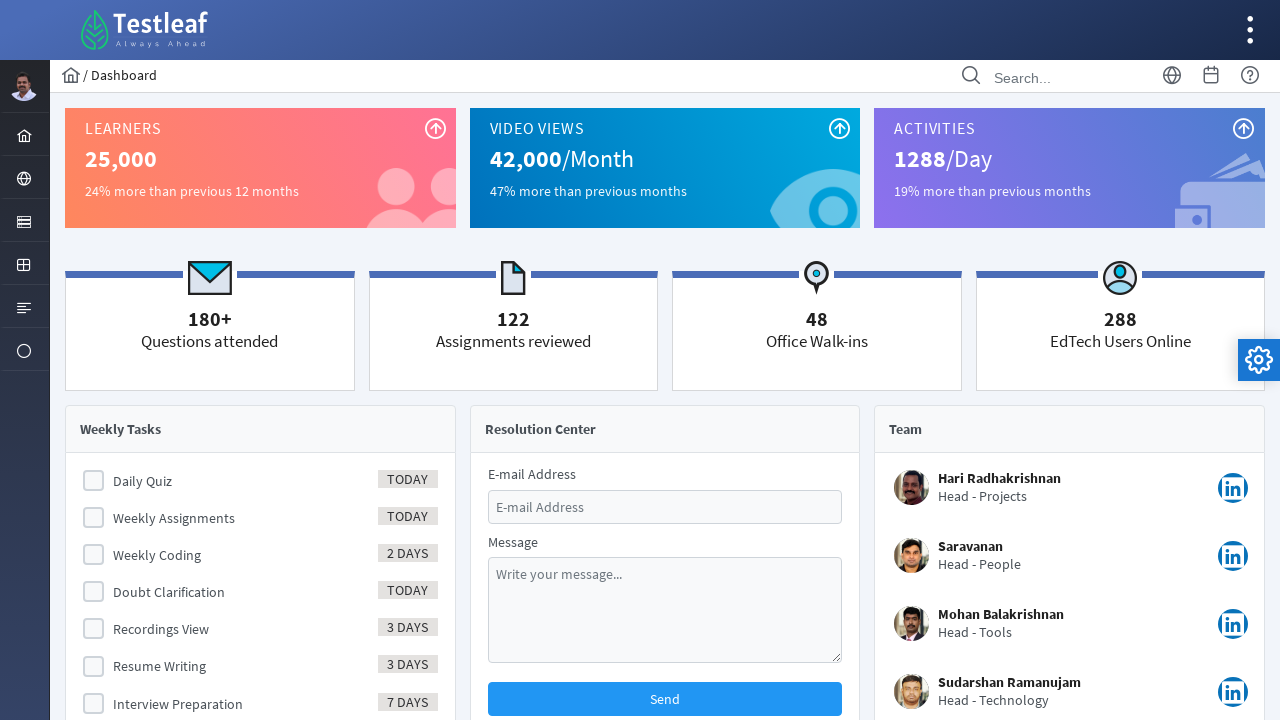

Clicked on the browser menu item at (24, 178) on xpath=//ul[@id='menuform:j_idt37']/li[2]
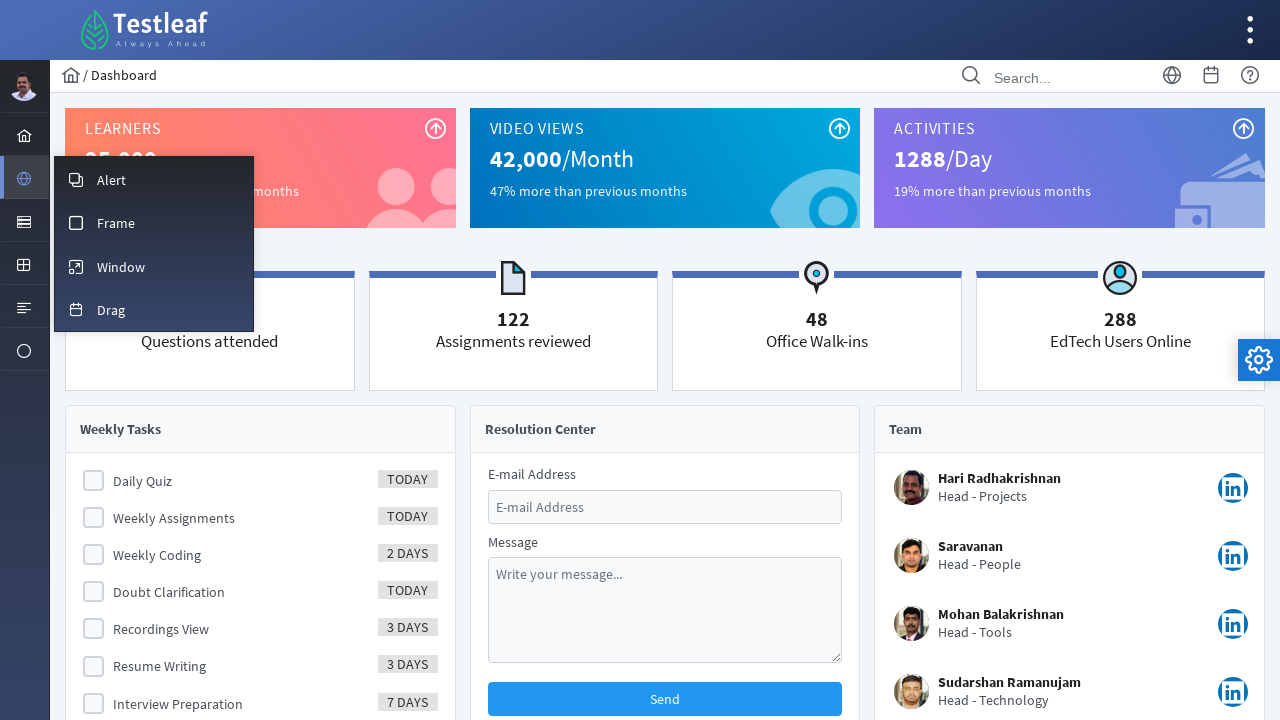

Clicked on the drag menu option at (154, 310) on xpath=//ul[@role='menu']/li[@id='menuform:m_drag']
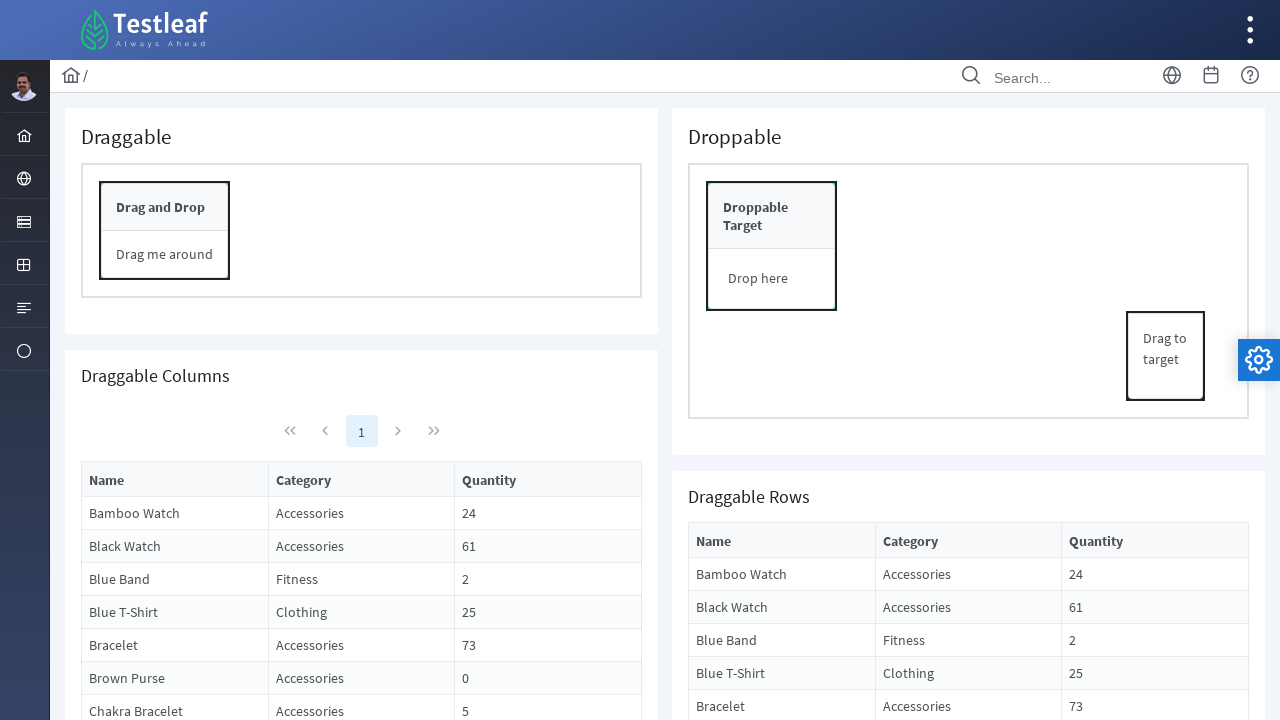

Drag and drop demo page loaded with column headers visible
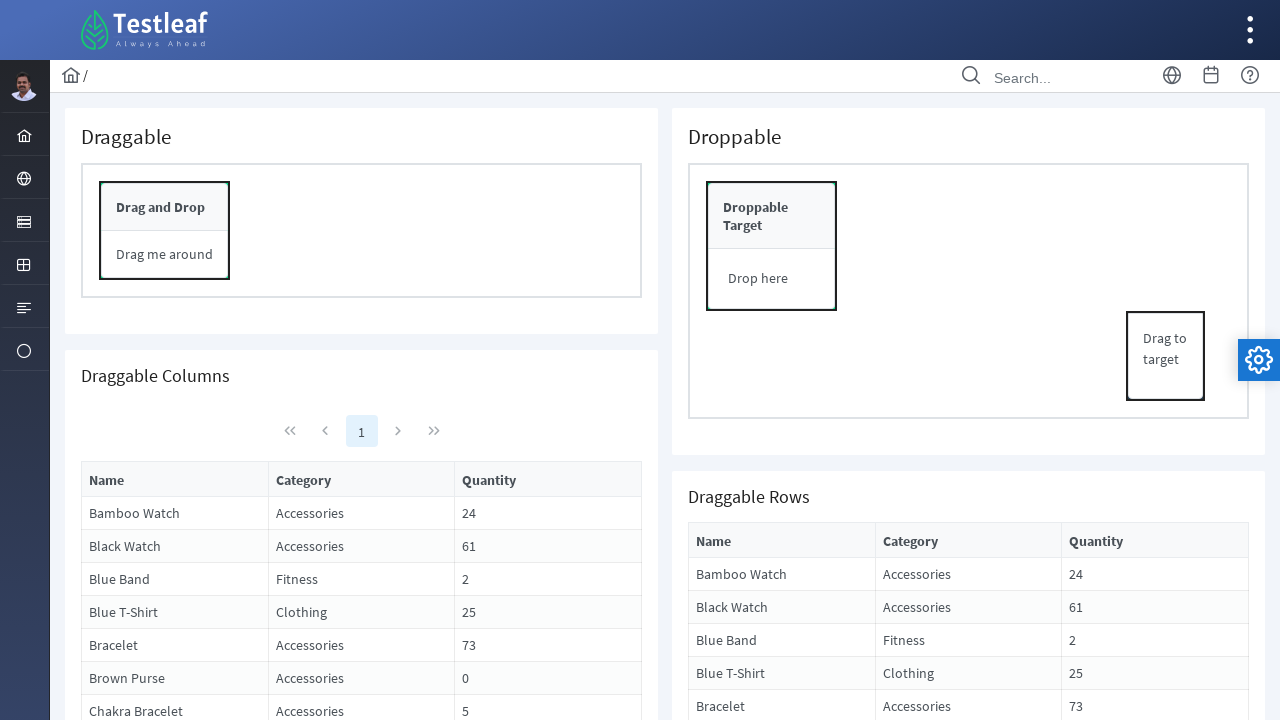

Dragged 'Name' column header to 'Category' column header position at (361, 479)
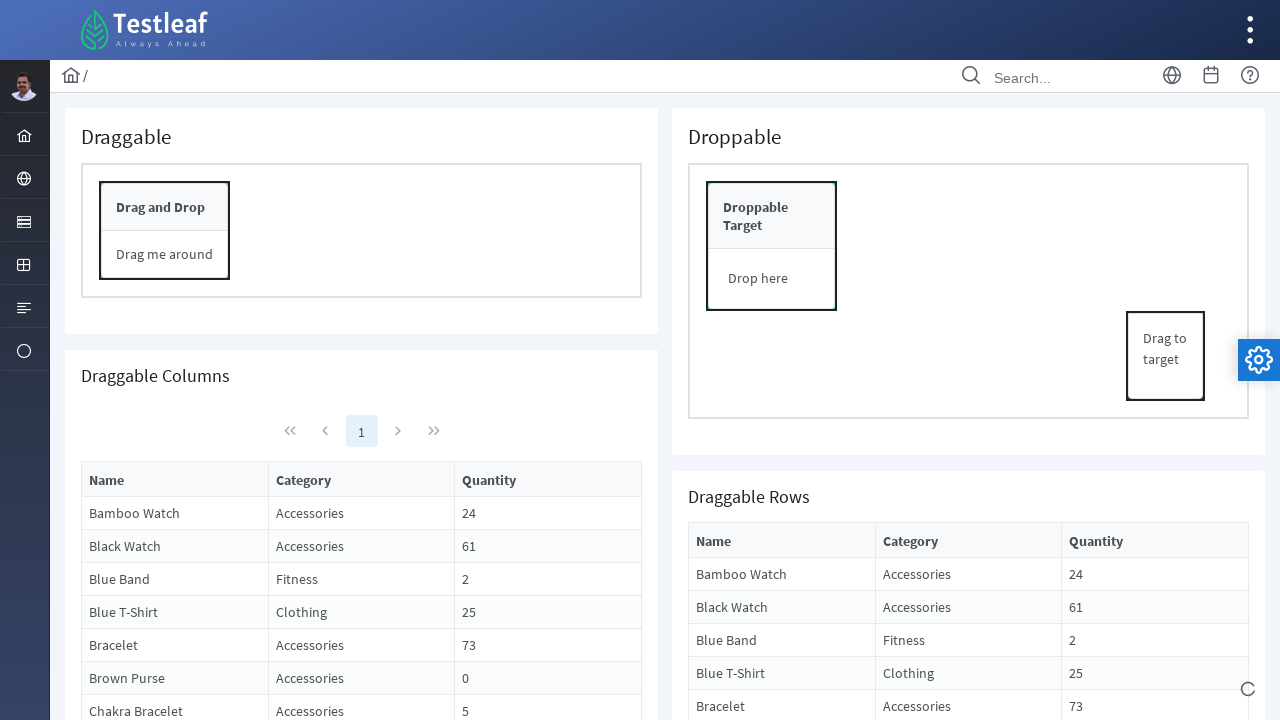

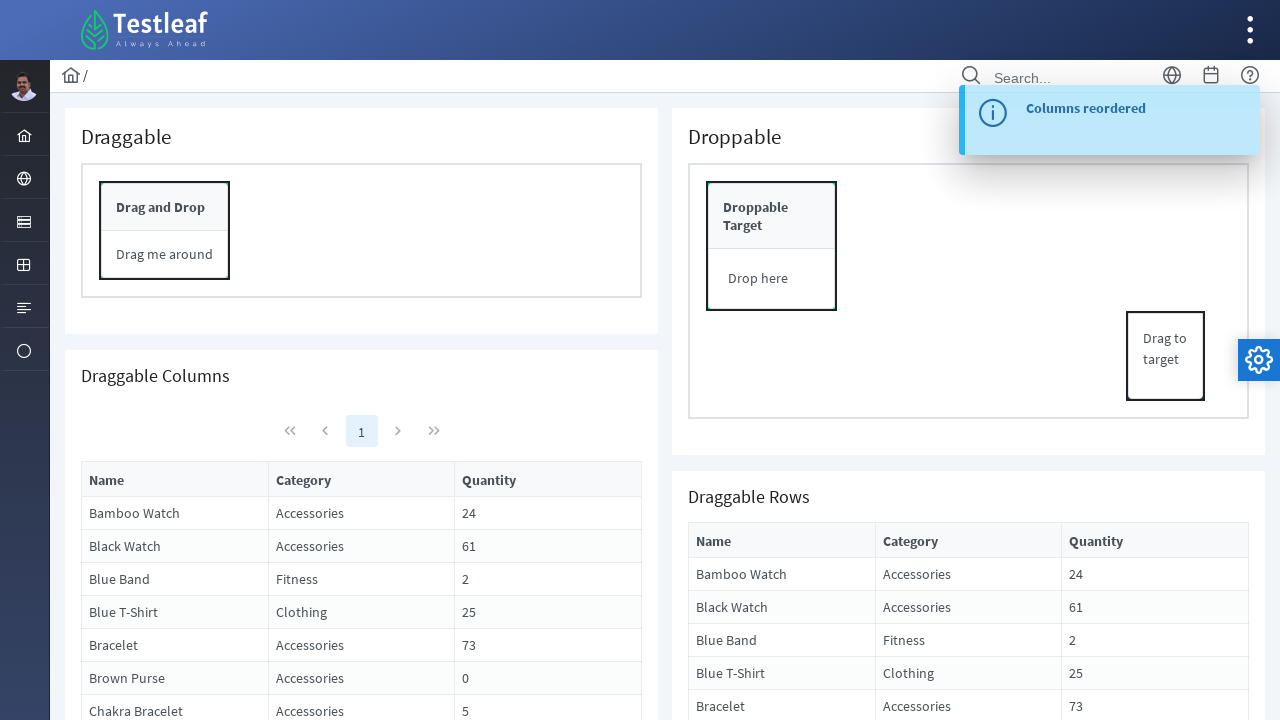